Tests editing a todo item by double-clicking, filling new text, and pressing Enter

Starting URL: https://demo.playwright.dev/todomvc

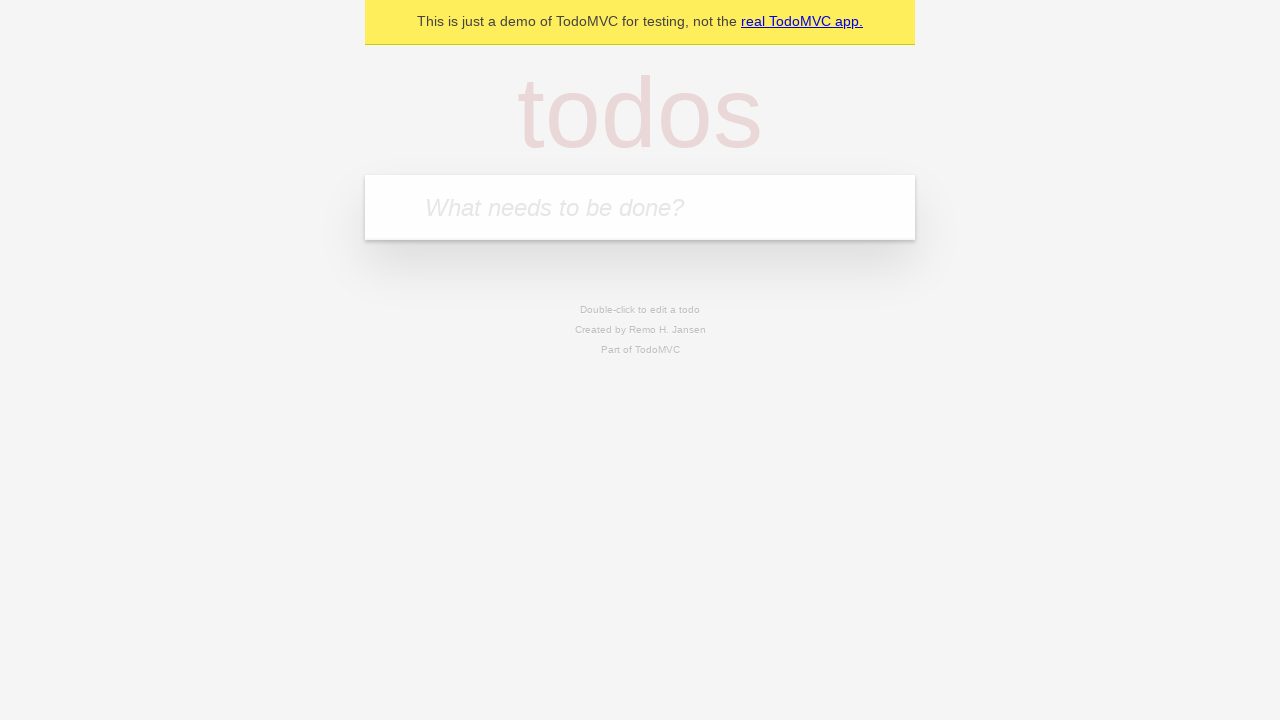

Filled todo input with 'buy some cheese' on internal:attr=[placeholder="What needs to be done?"i]
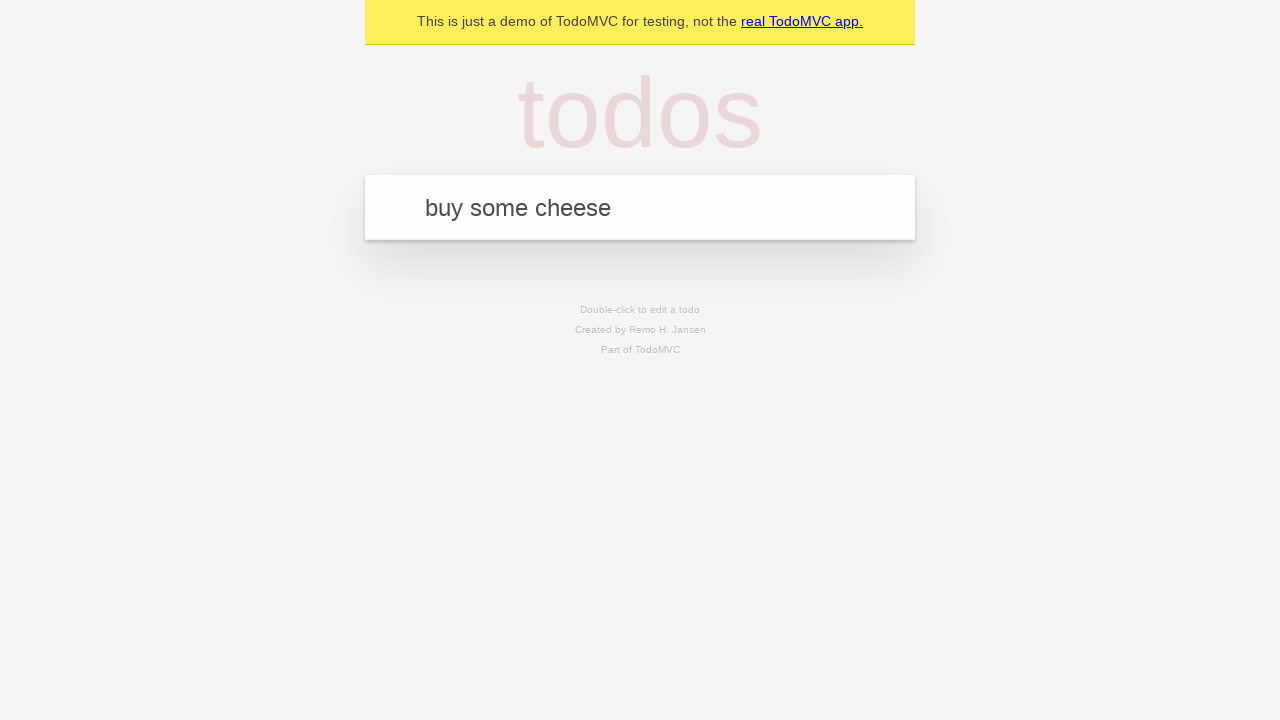

Pressed Enter to create first todo on internal:attr=[placeholder="What needs to be done?"i]
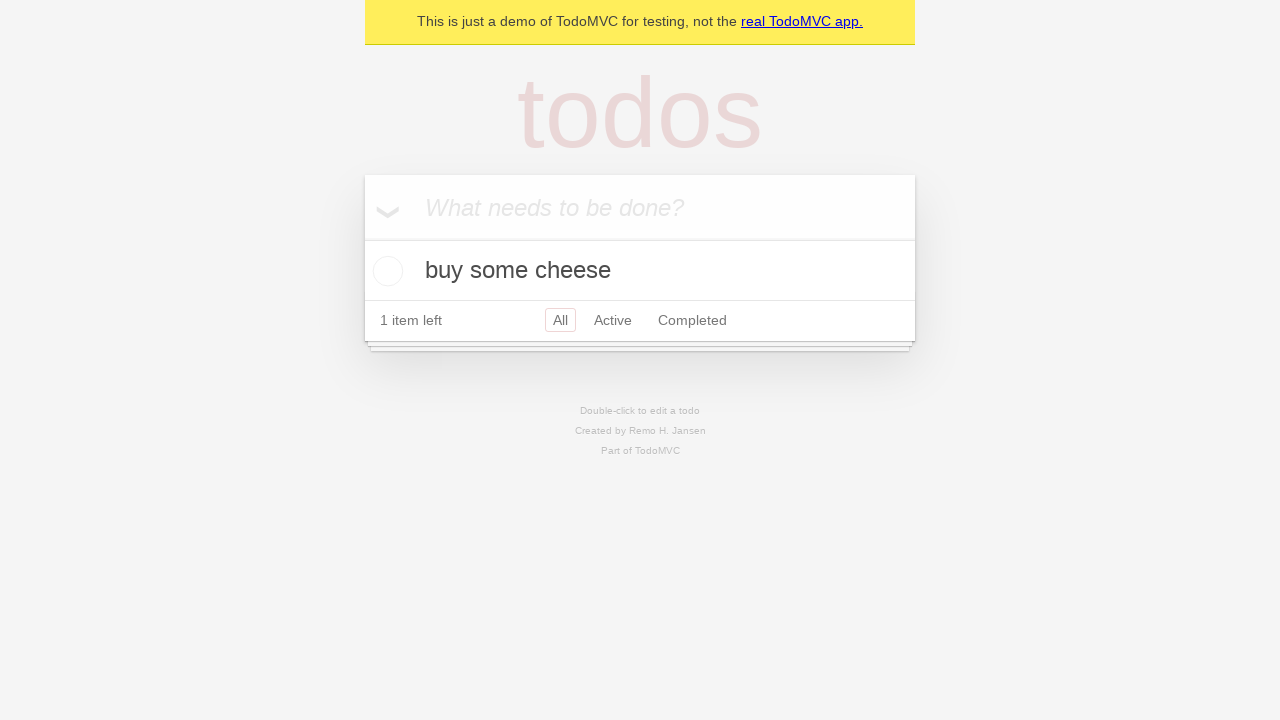

Filled todo input with 'feed the cat' on internal:attr=[placeholder="What needs to be done?"i]
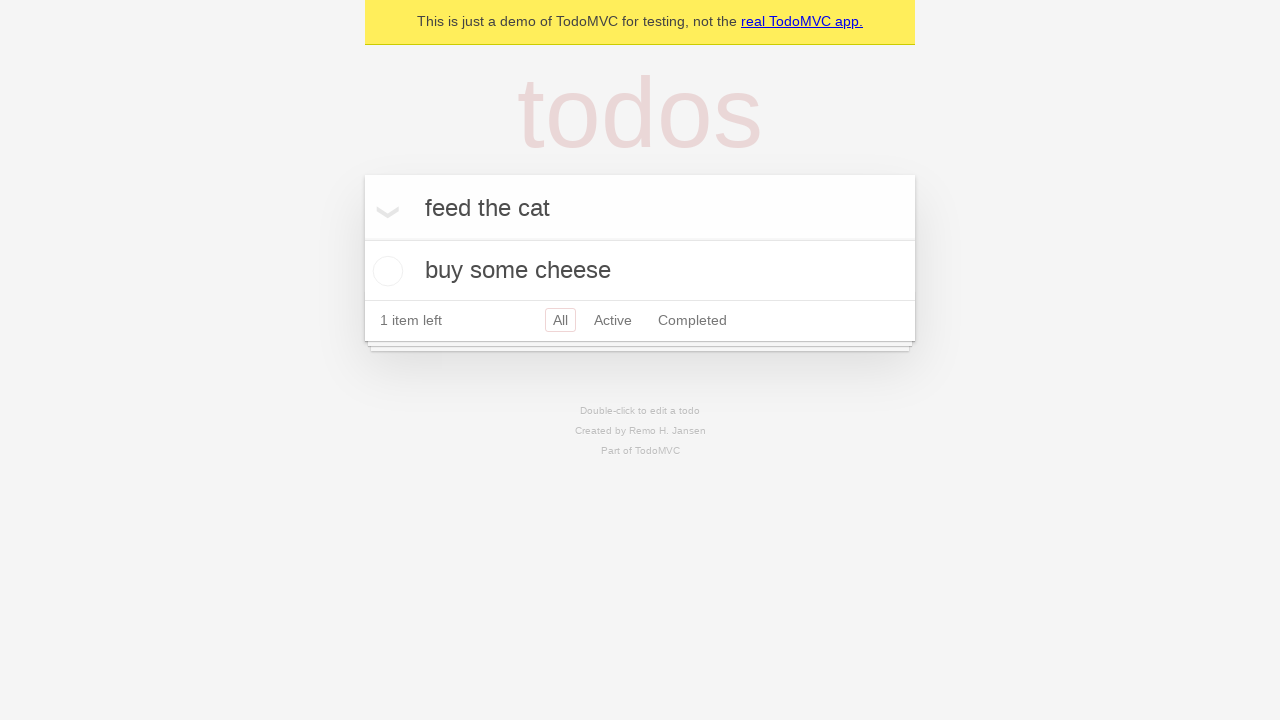

Pressed Enter to create second todo on internal:attr=[placeholder="What needs to be done?"i]
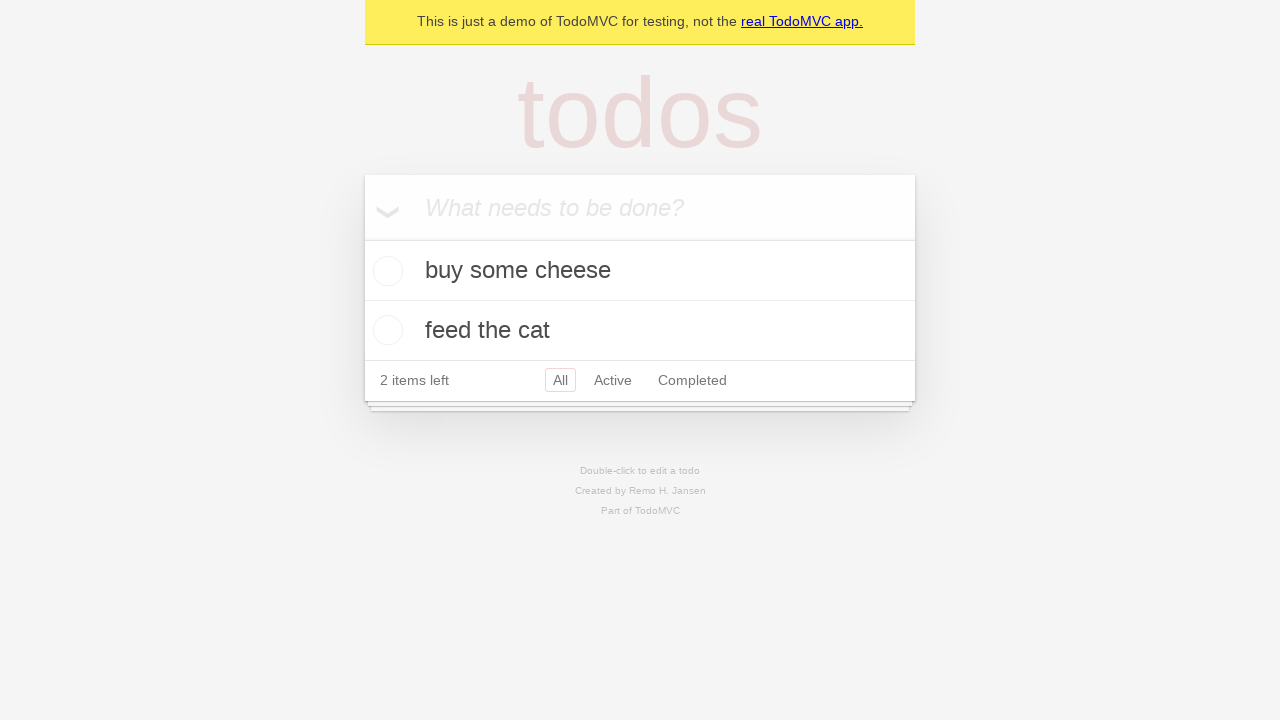

Filled todo input with 'book a doctors appointment' on internal:attr=[placeholder="What needs to be done?"i]
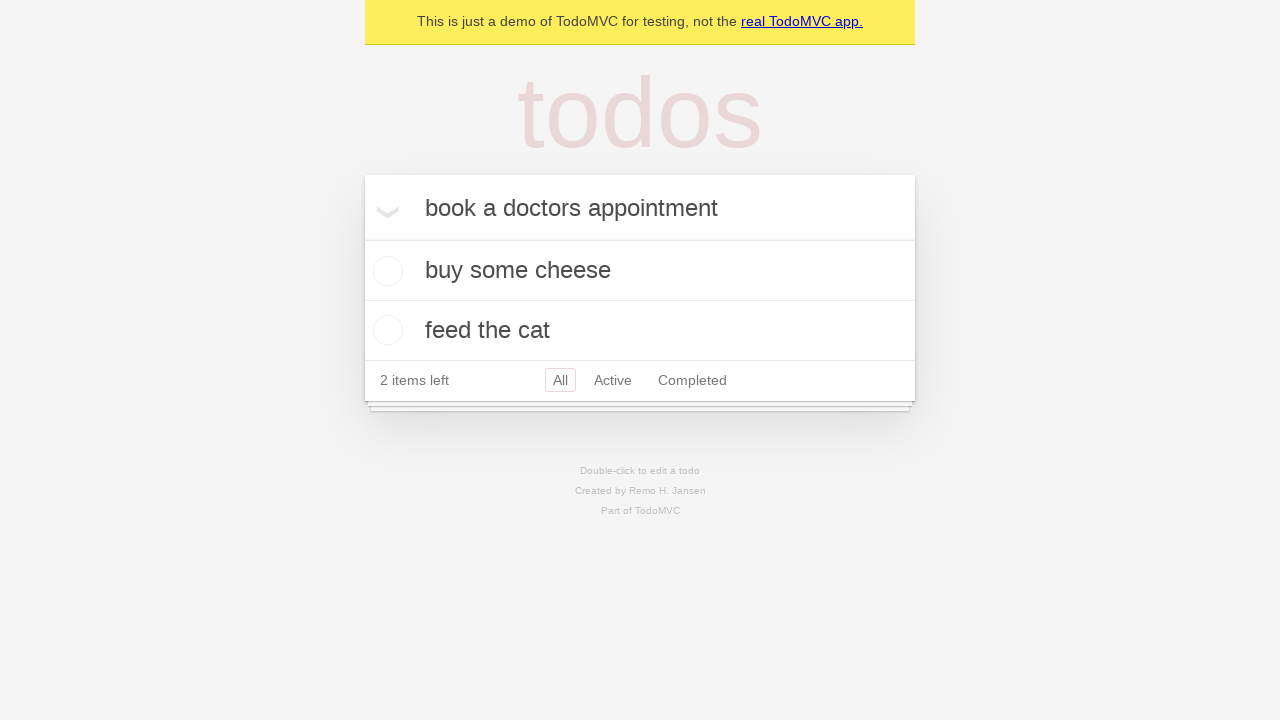

Pressed Enter to create third todo on internal:attr=[placeholder="What needs to be done?"i]
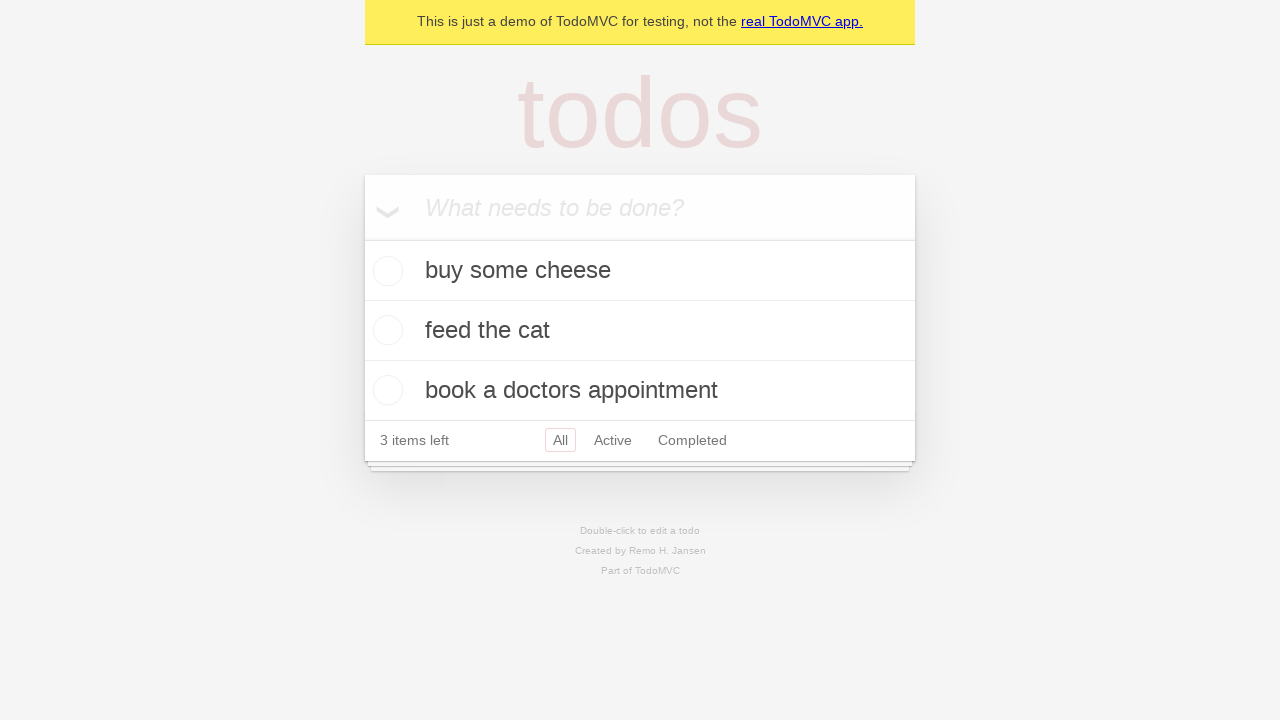

Located all todo items
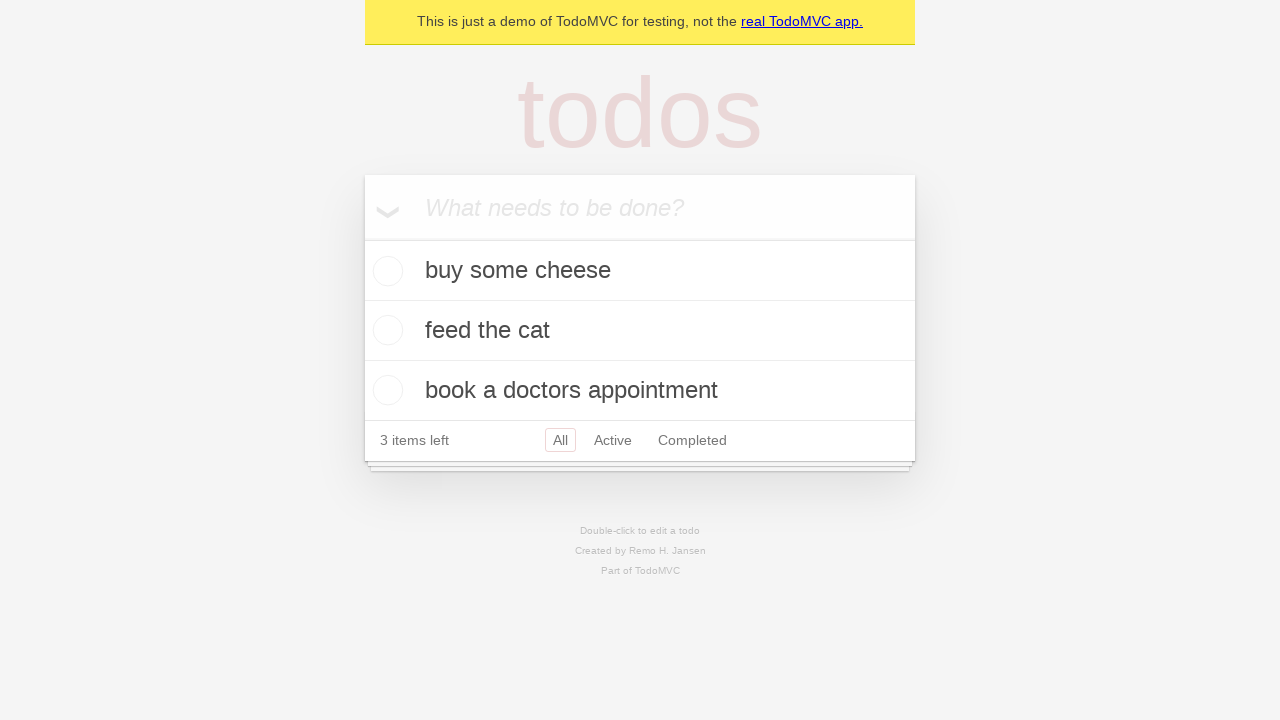

Selected second todo item
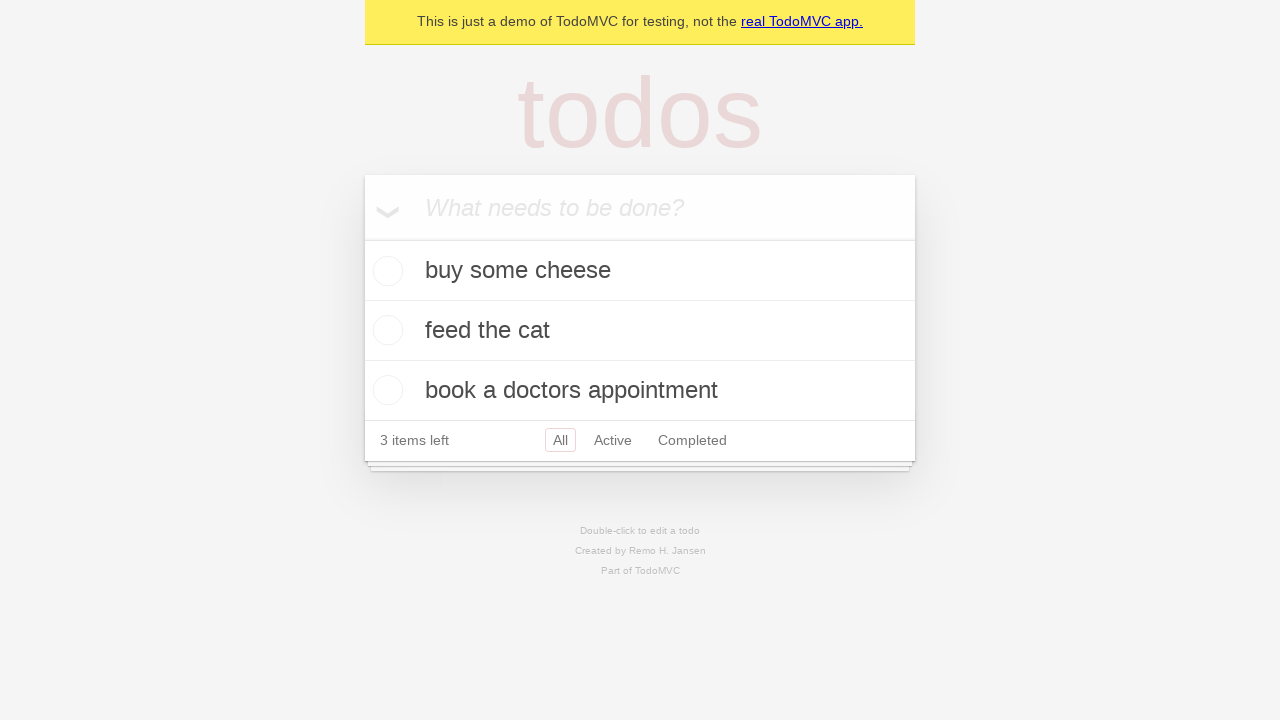

Double-clicked second todo to enter edit mode at (640, 331) on internal:testid=[data-testid="todo-item"s] >> nth=1
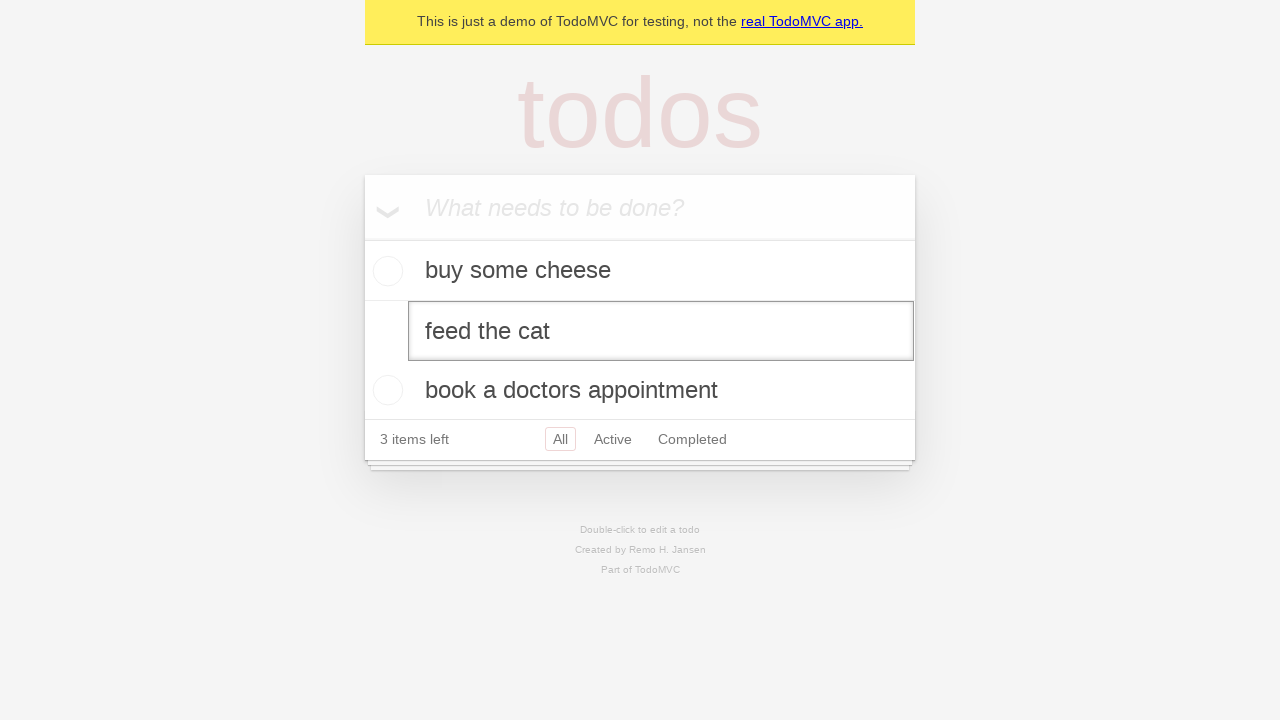

Filled edit textbox with 'buy some sausages' on internal:testid=[data-testid="todo-item"s] >> nth=1 >> internal:role=textbox[nam
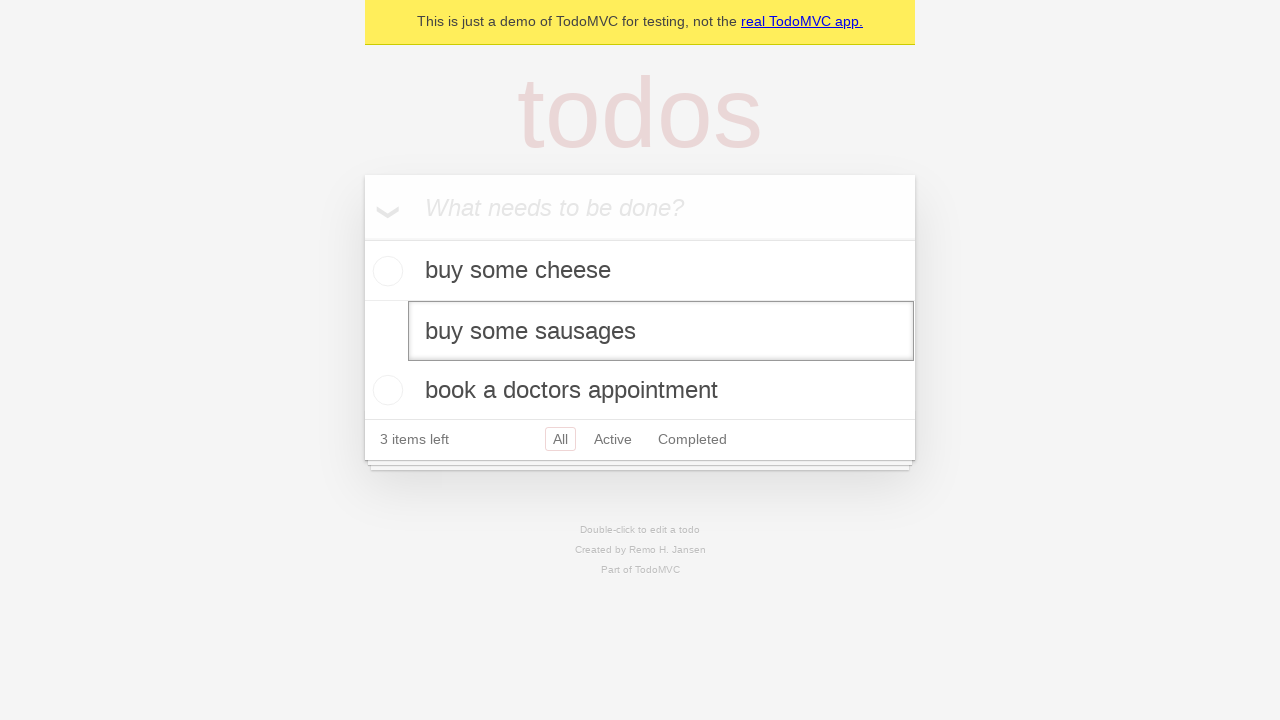

Pressed Enter to confirm todo item edit on internal:testid=[data-testid="todo-item"s] >> nth=1 >> internal:role=textbox[nam
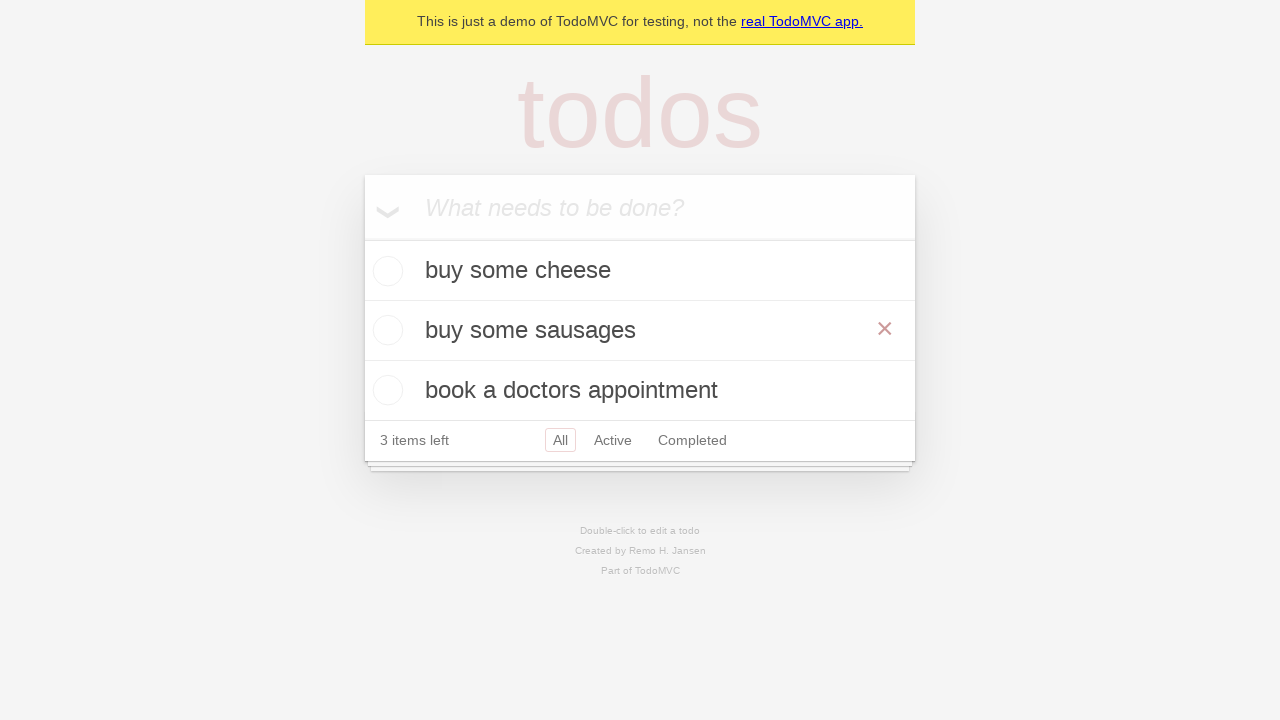

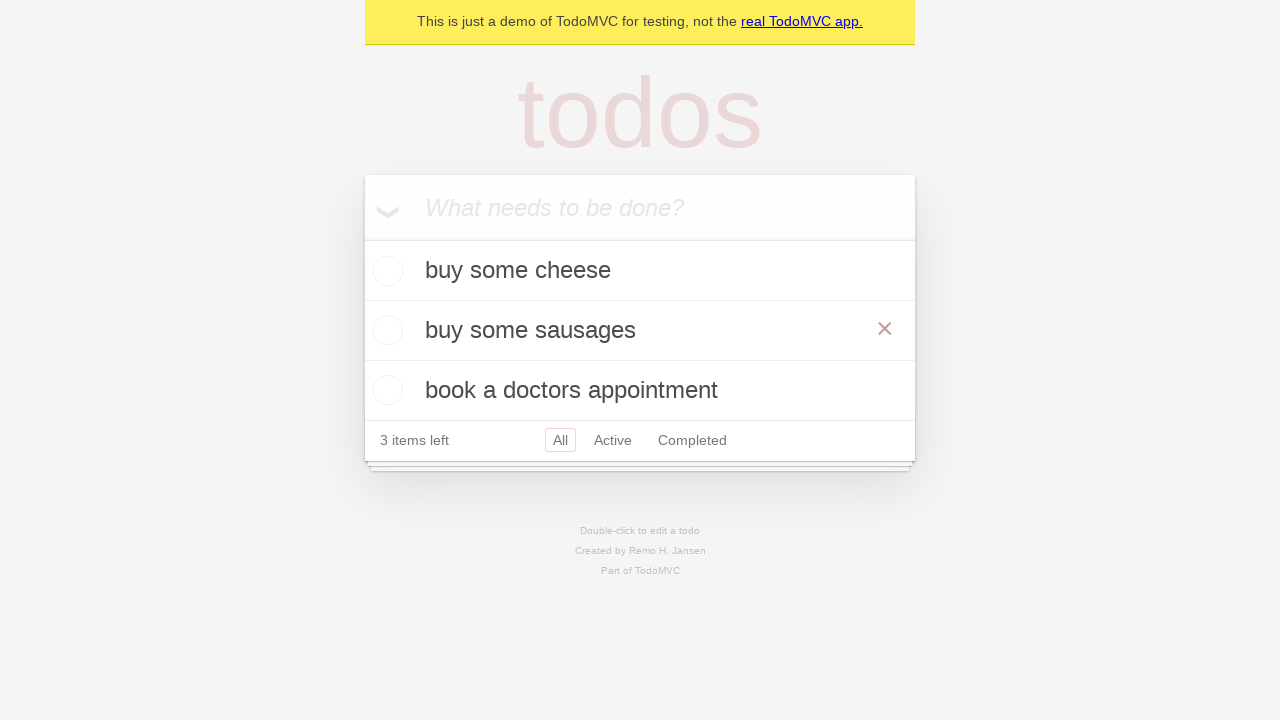